Navigates to the Rediff homepage and verifies the page loads successfully by checking the page title is available.

Starting URL: https://www.rediff.com/

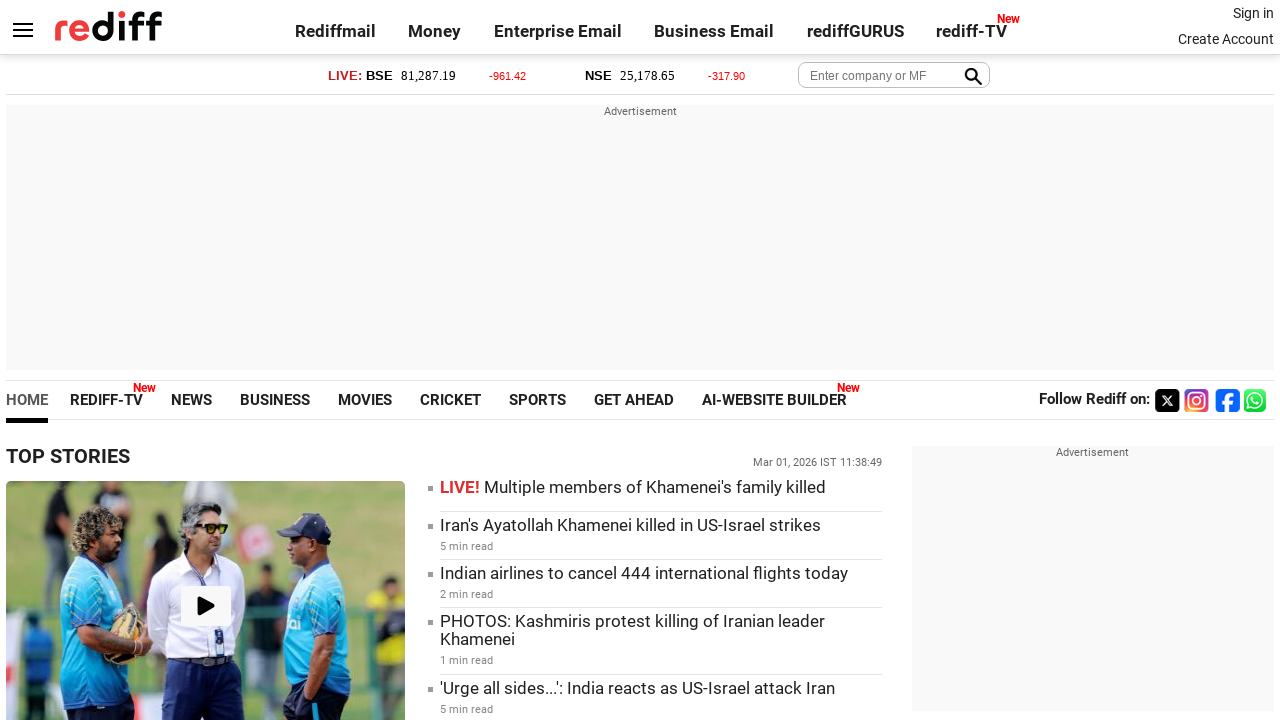

Navigated to Rediff homepage
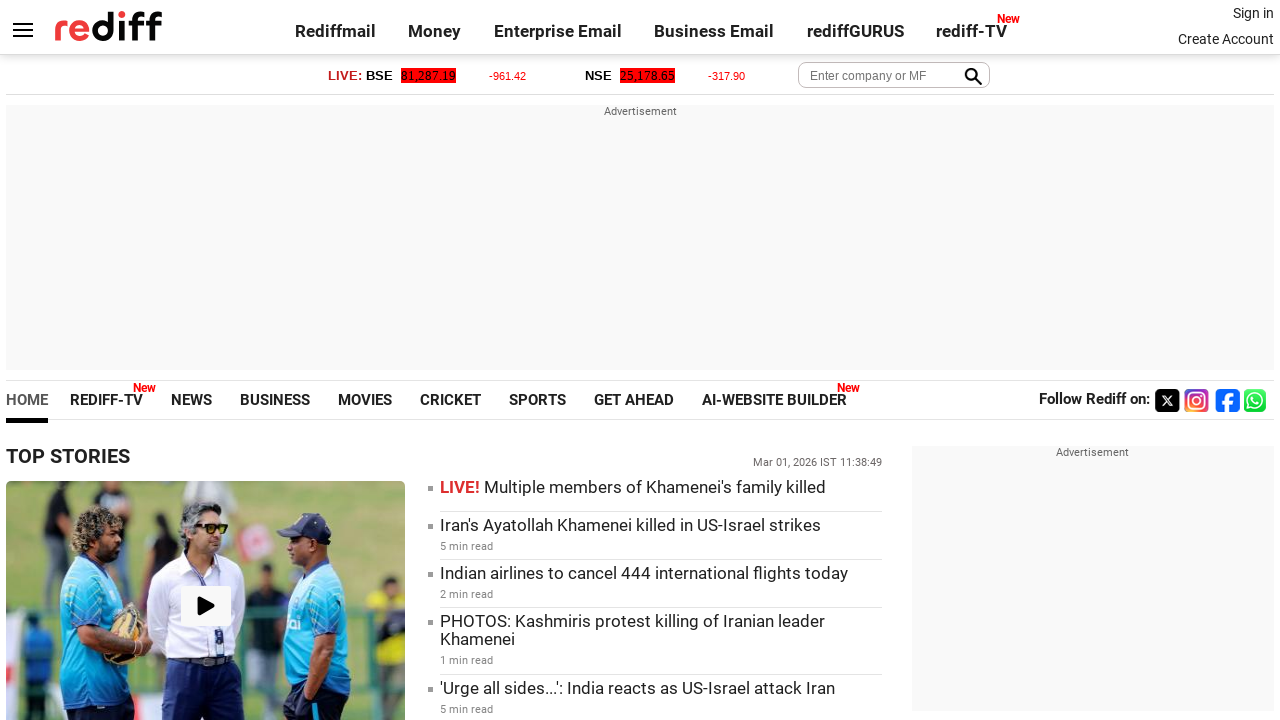

Page DOM content loaded
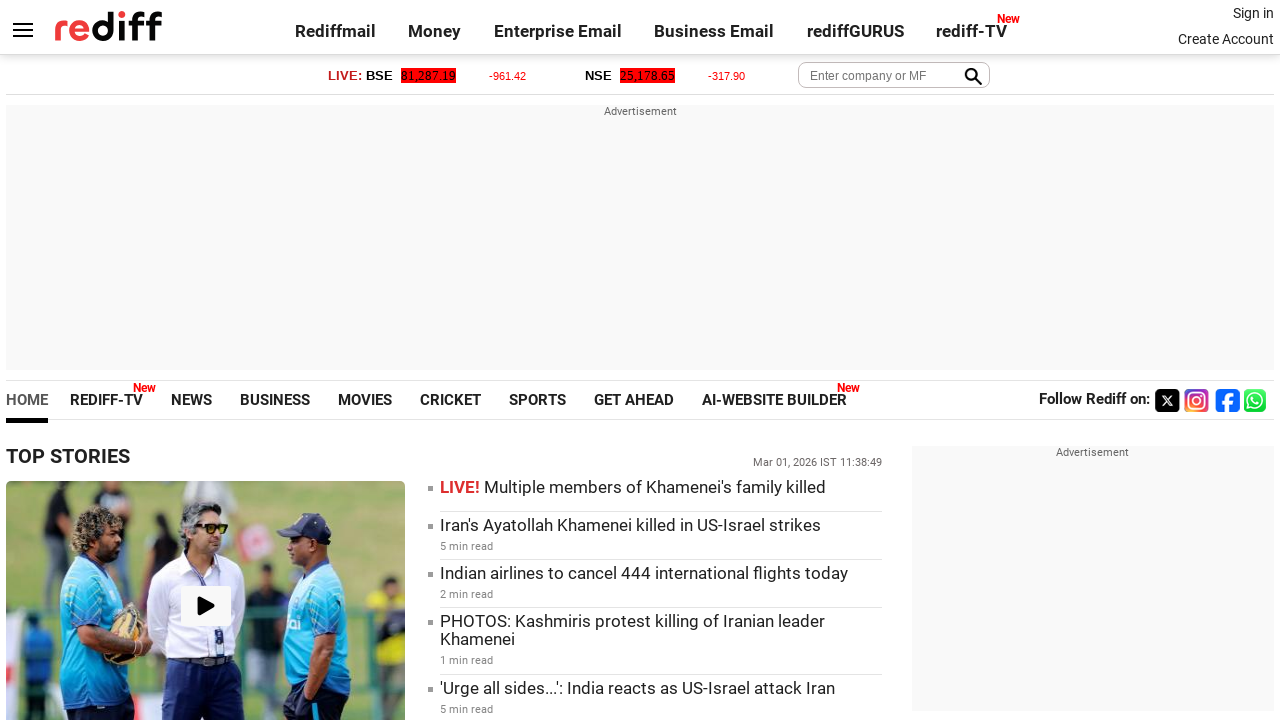

Retrieved page title: Rediff.com: News | Rediffmail | Stock Quotes | Rediff Gurus
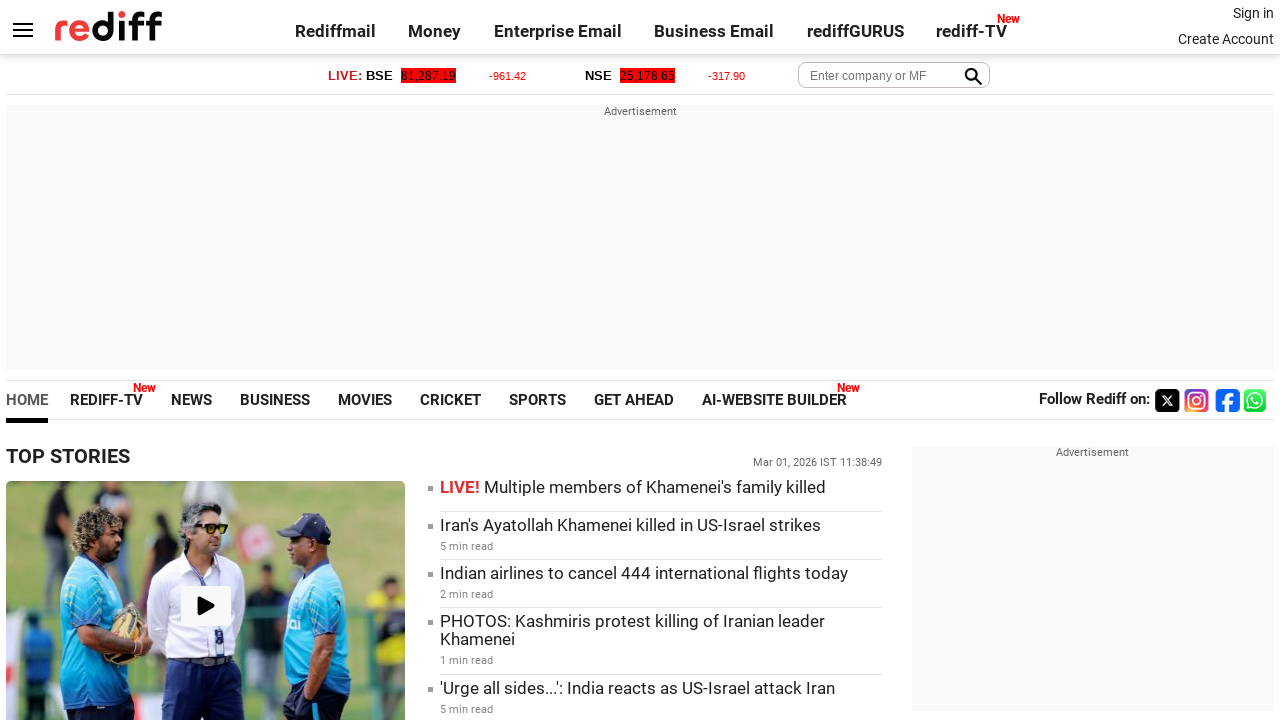

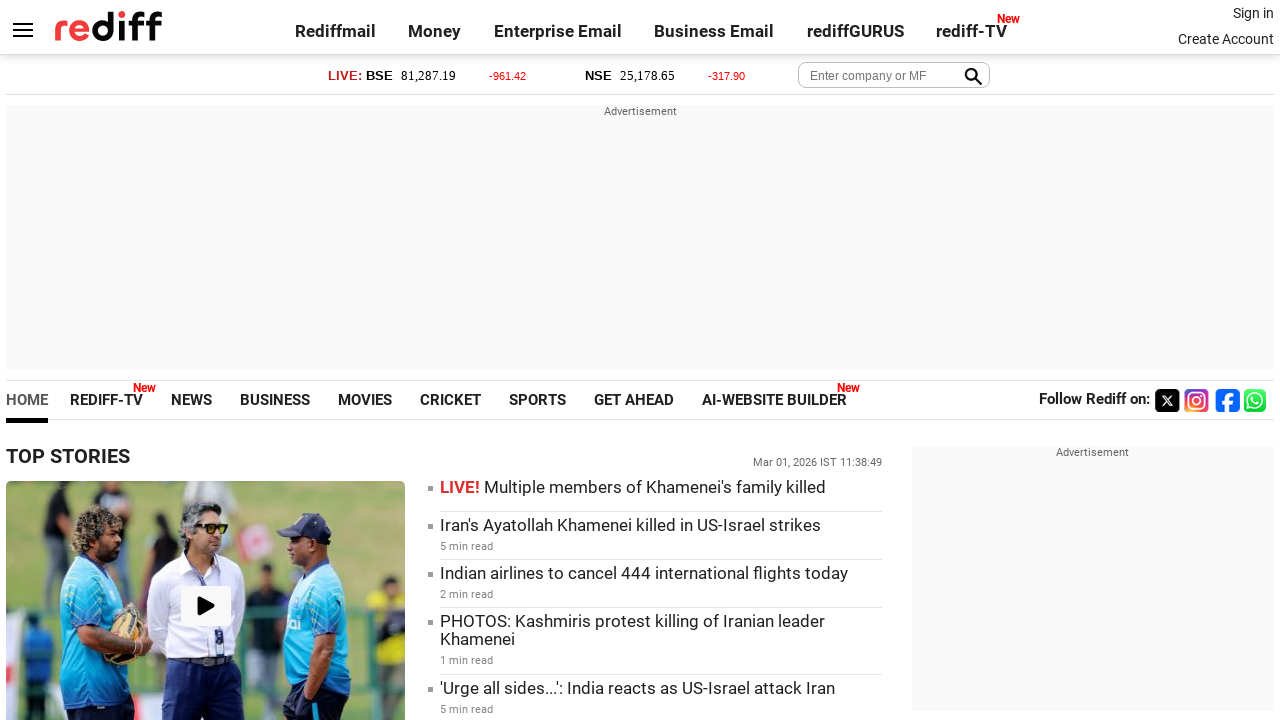